Tests a guestbook form by filling in a text field with content and submitting the form, then handling any resulting alert dialogs.

Starting URL: http://testphp.vulnweb.com/guestbook.php

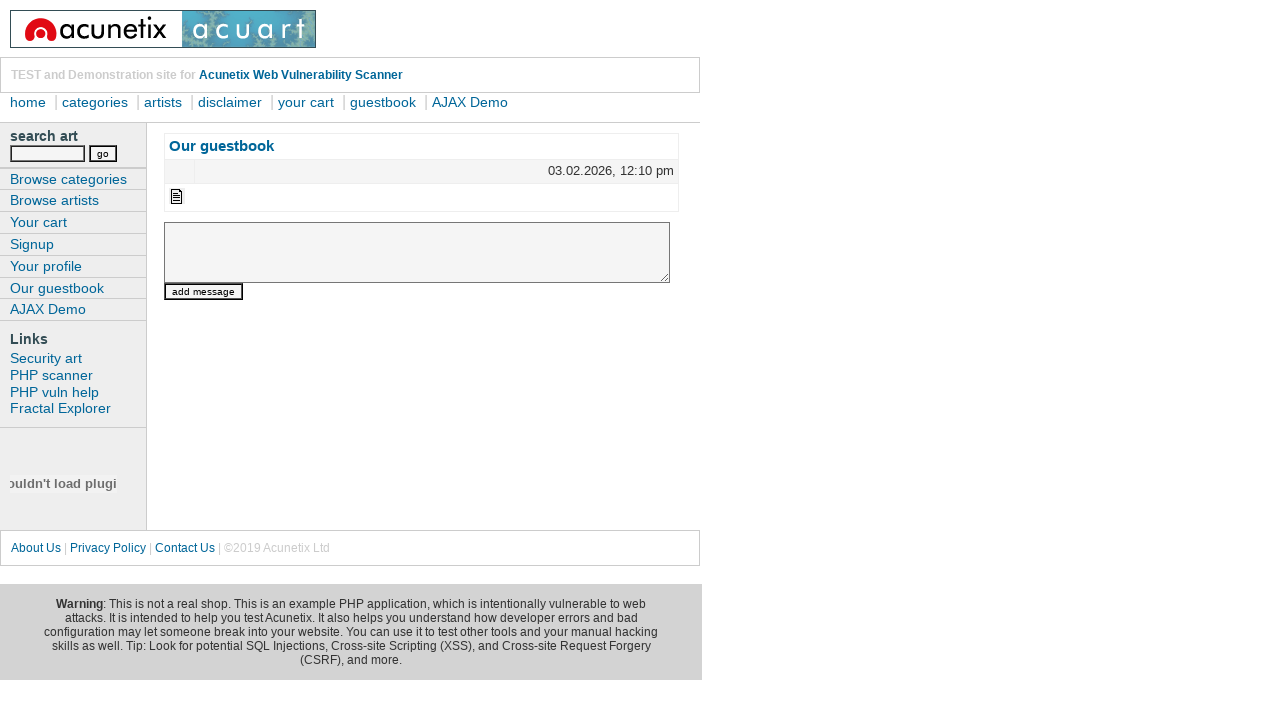

Filled guestbook text area with test payload on textarea[name='text']
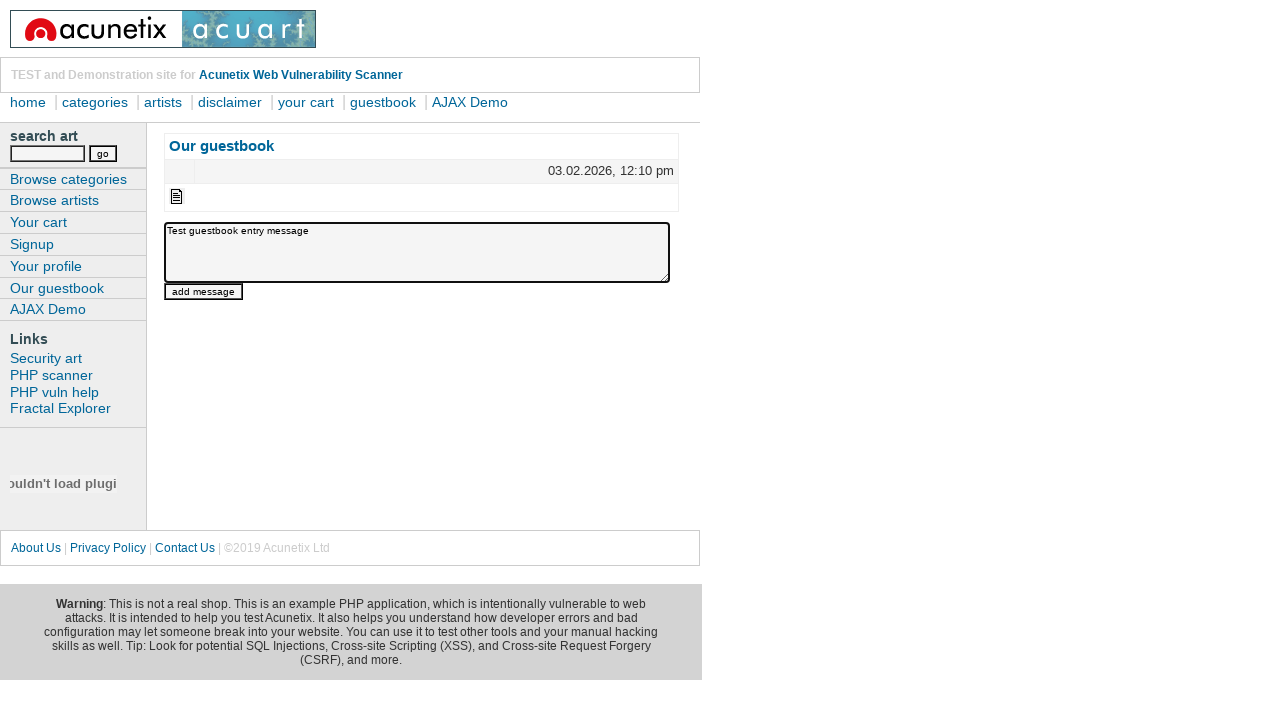

Clicked guestbook submit button at (204, 292) on input[name='submit']
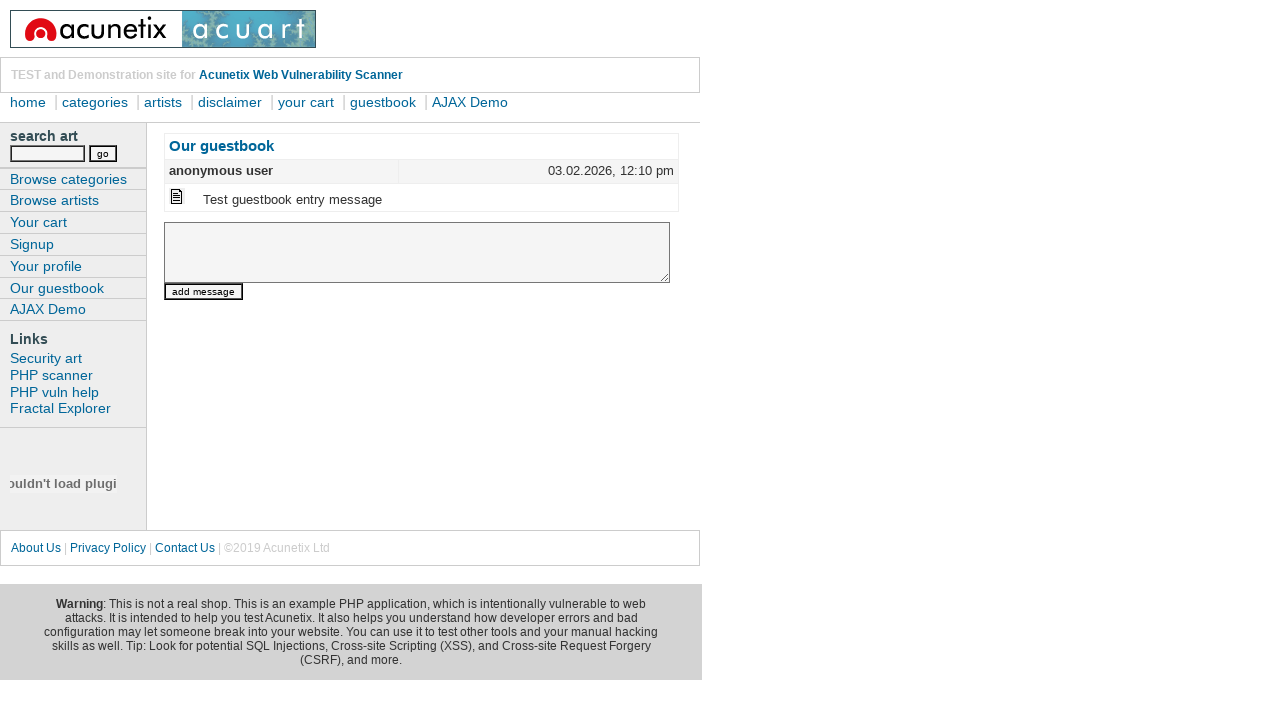

Waited for page to reach network idle state
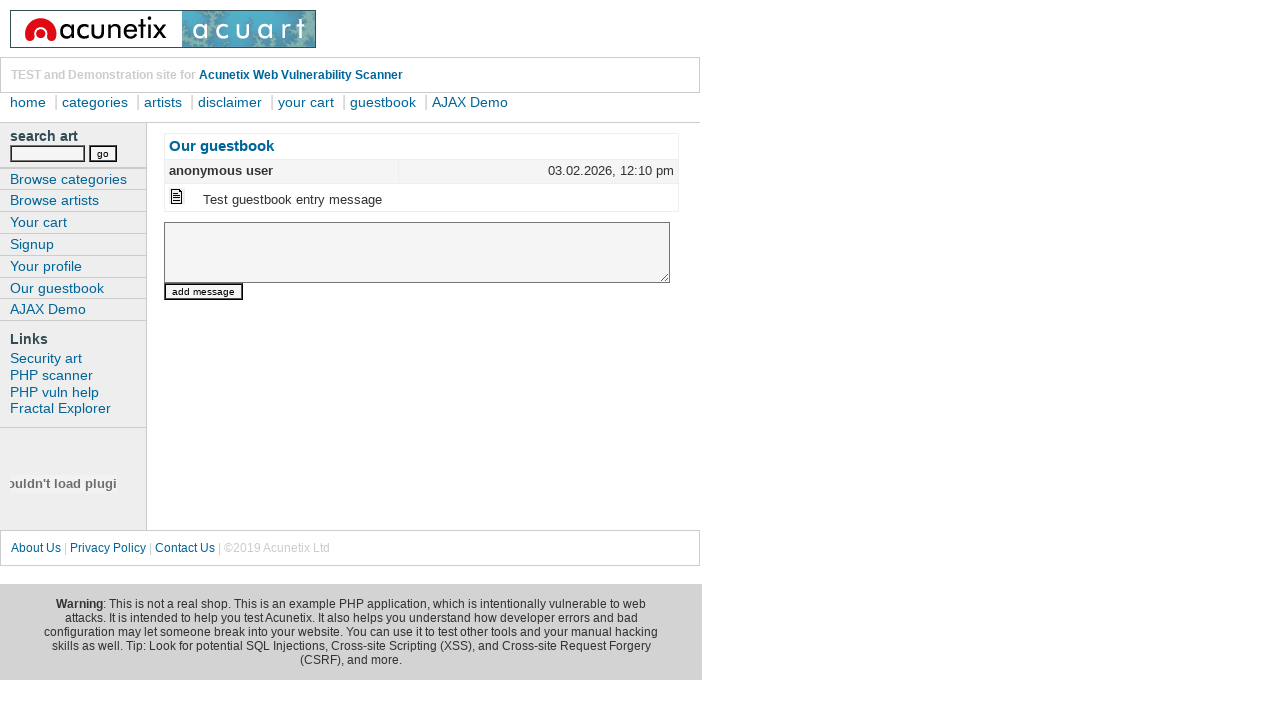

Set up dialog handler to accept alerts
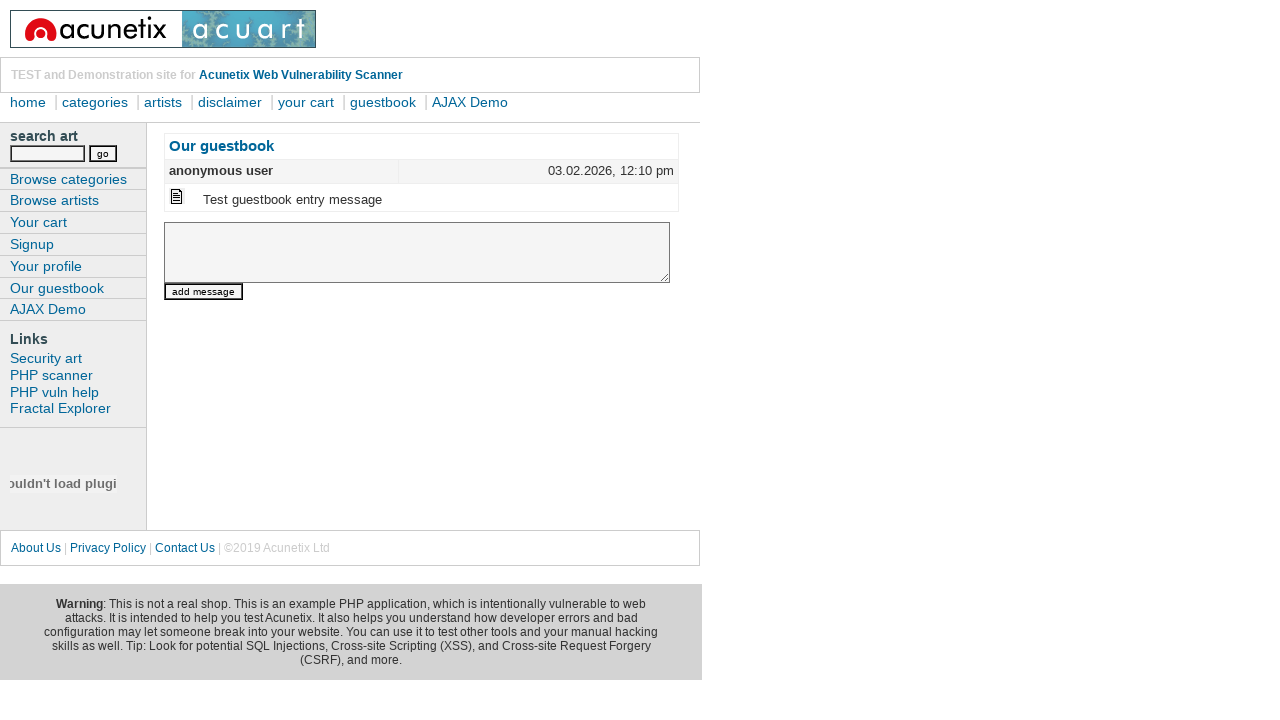

Filled guestbook text area with second test entry on textarea[name='text']
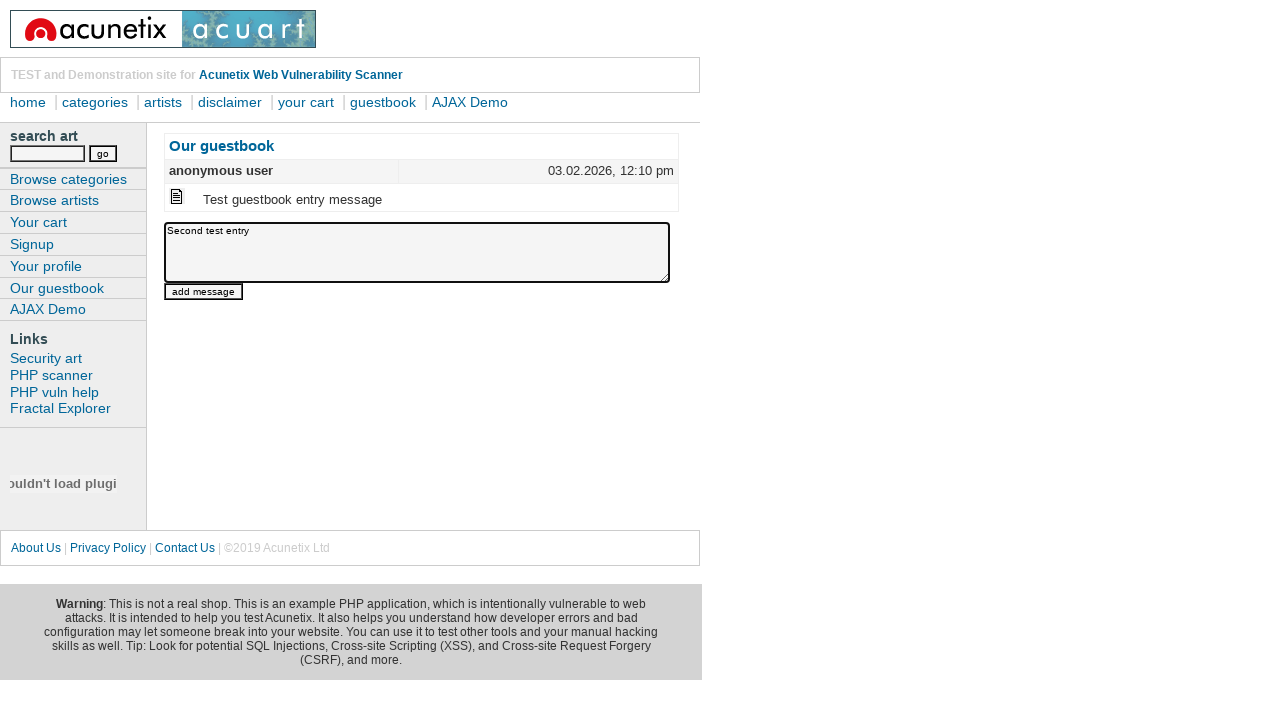

Clicked guestbook submit button for second entry at (204, 292) on input[name='submit']
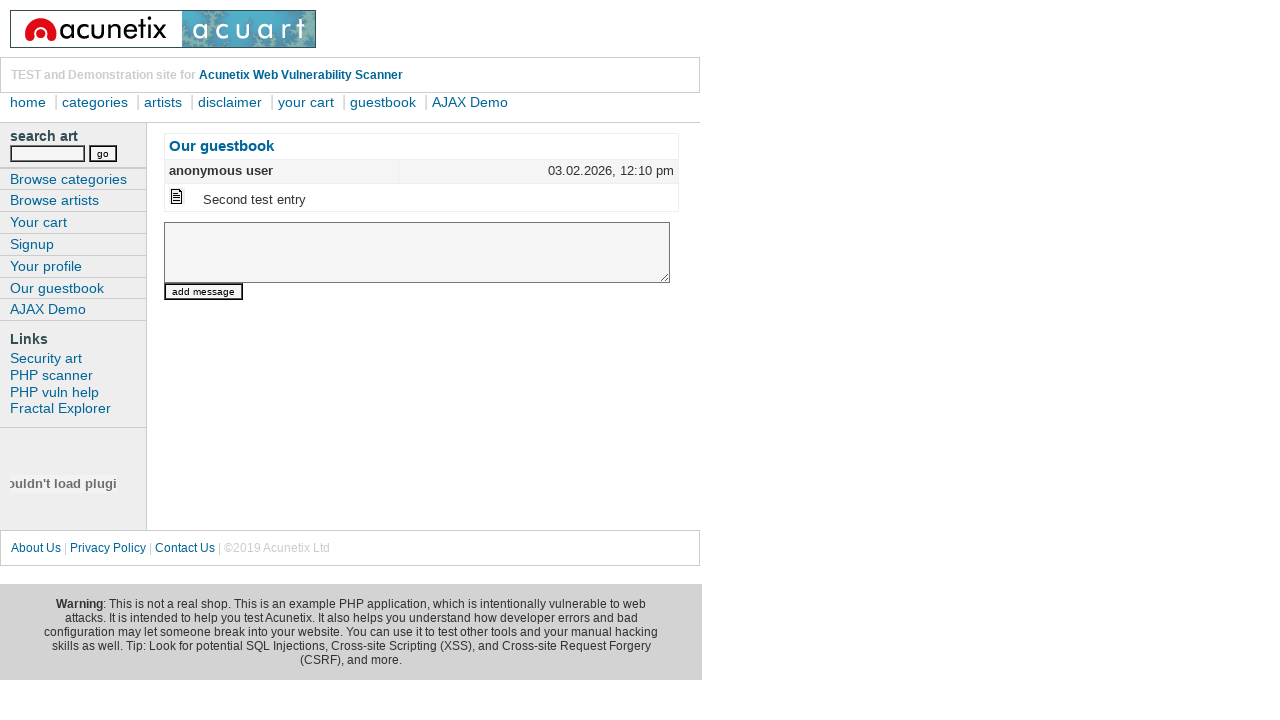

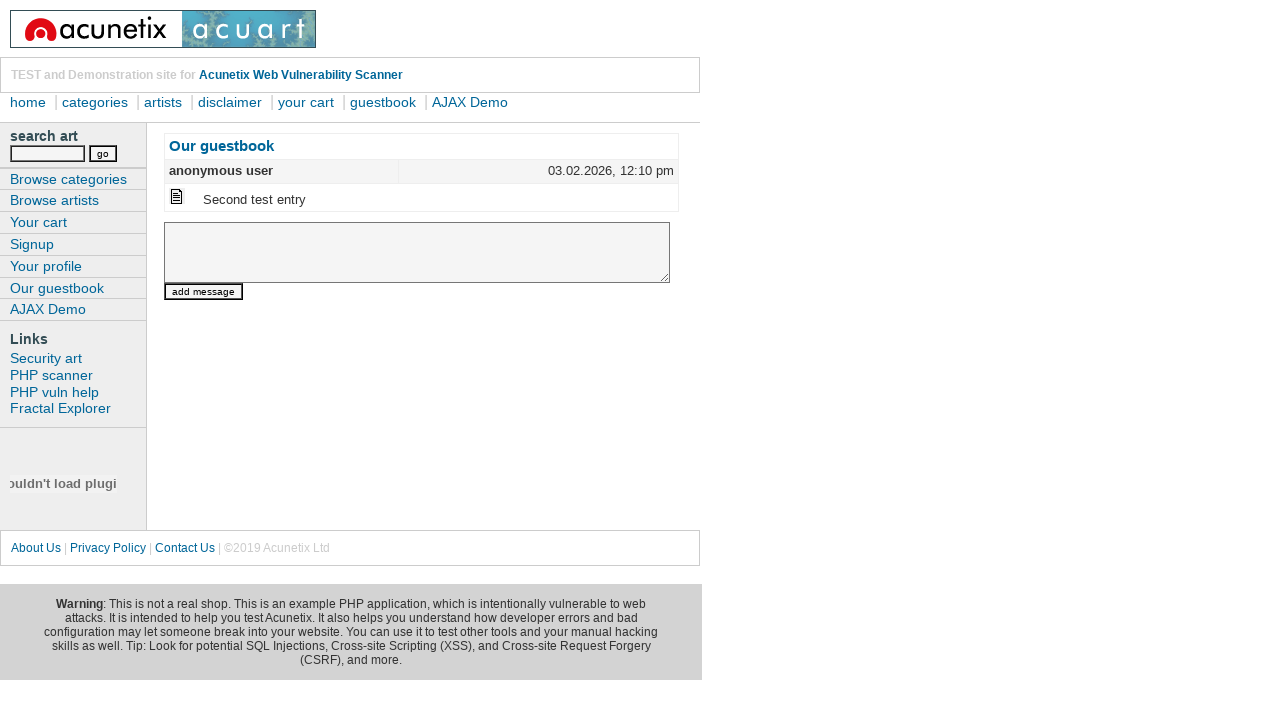